Tests dynamic controls by clicking the enable button, waiting for an input field to become clickable, and then typing text into it

Starting URL: https://the-internet.herokuapp.com/dynamic_controls

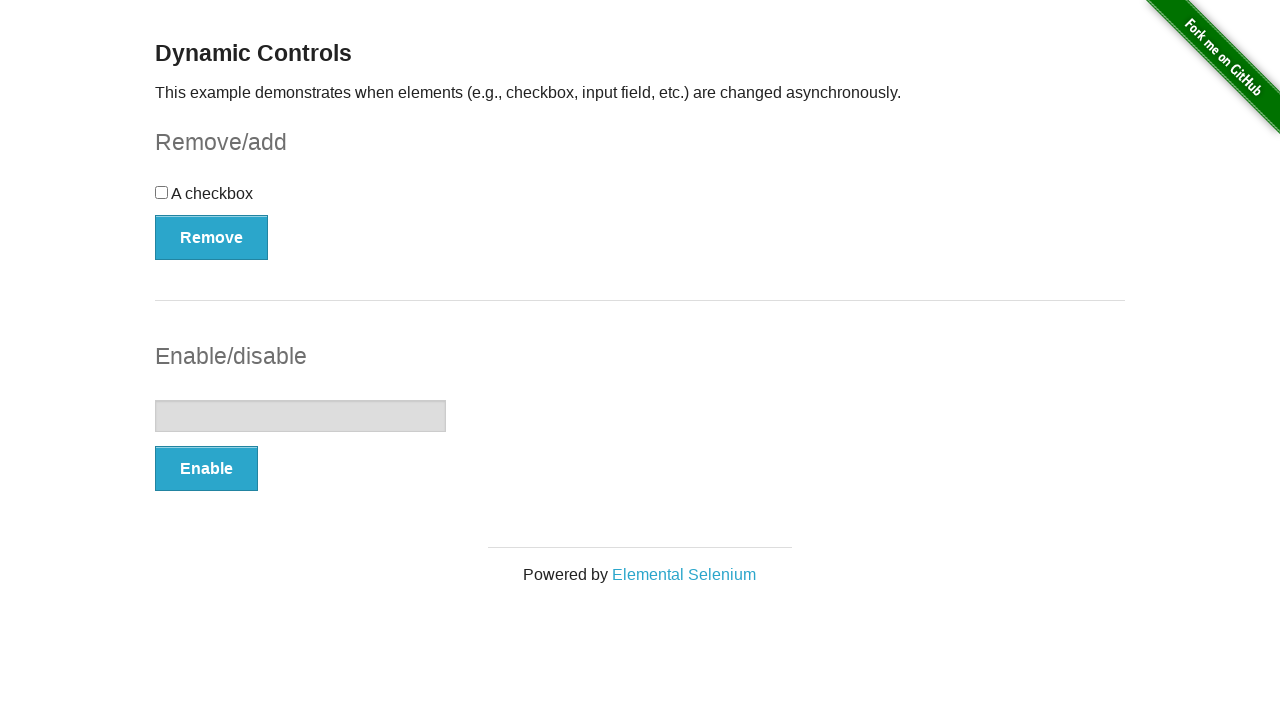

Clicked the enable button to activate the input field at (206, 469) on #input-example>button
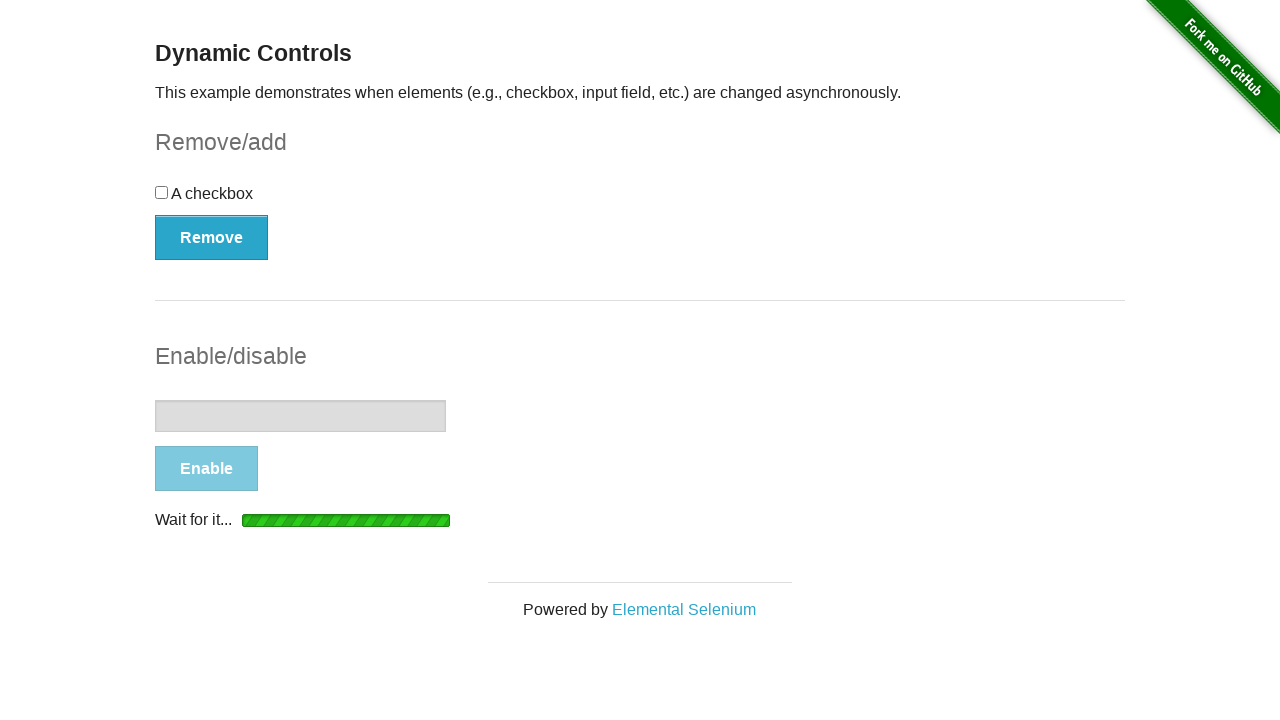

Input field became enabled and clickable
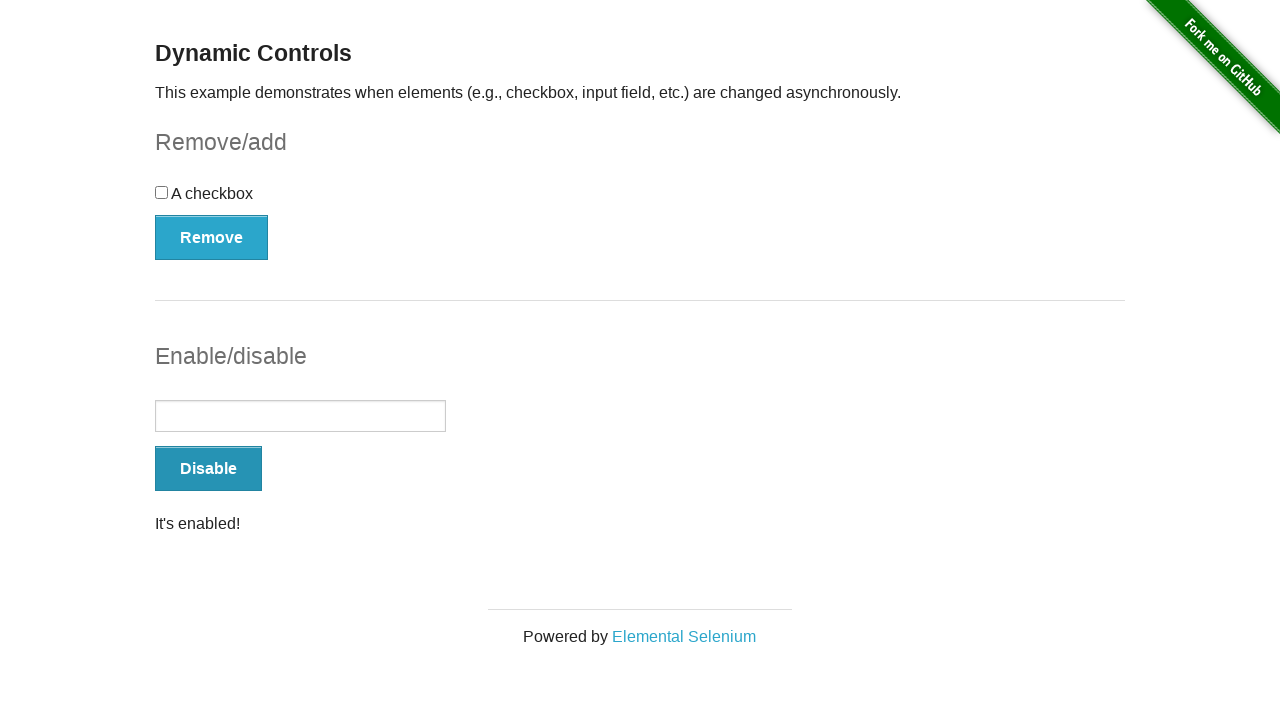

Typed 'Eurotech Was Here' into the input field on #input-example>input
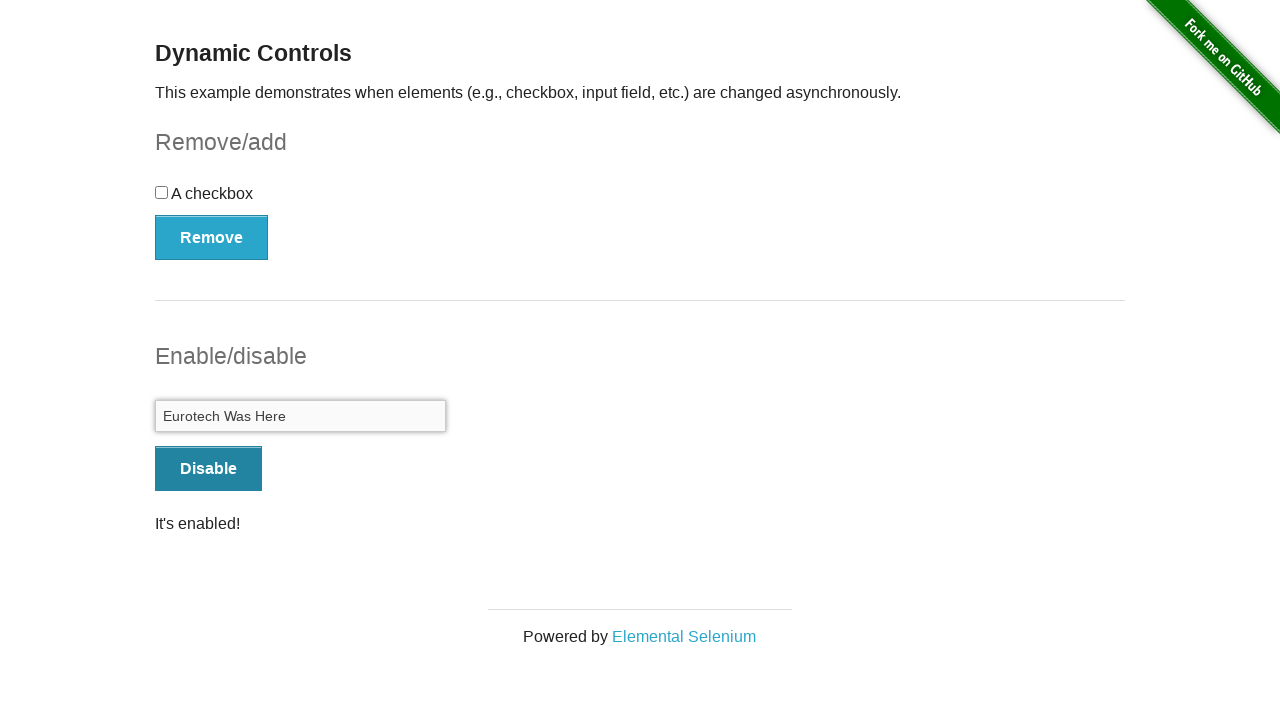

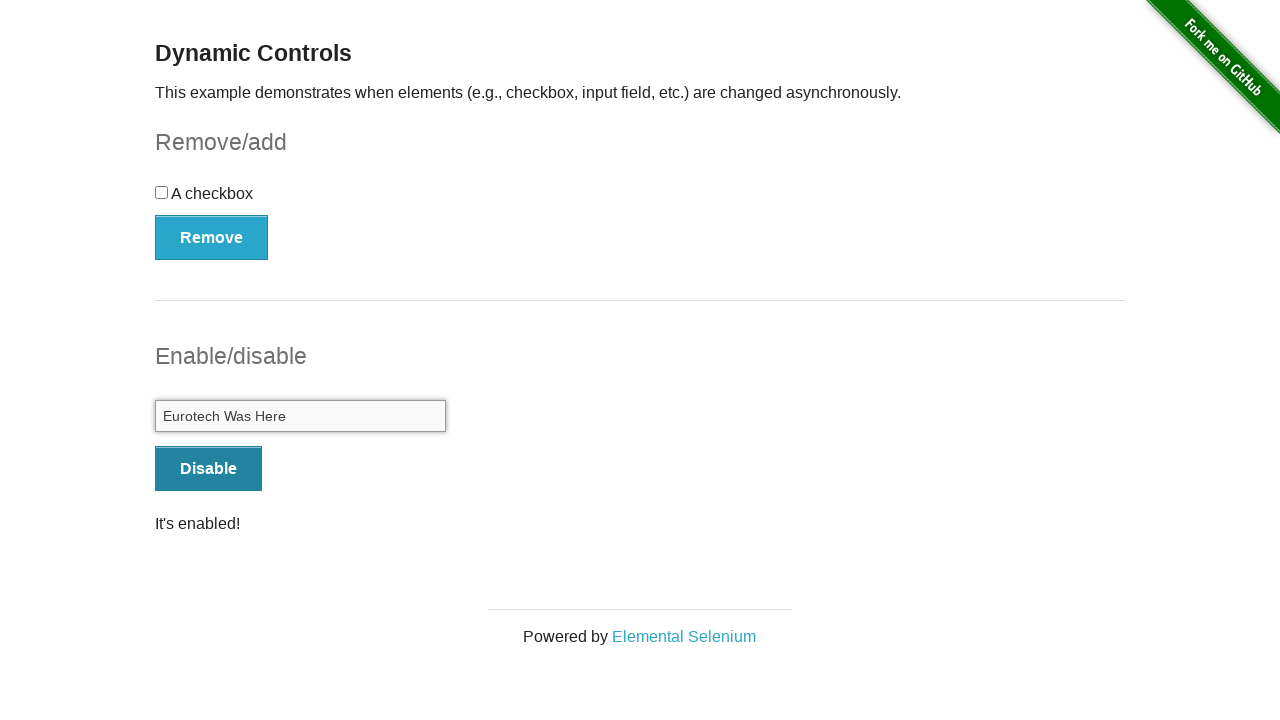